Tests that the service worker registers correctly when the PWA loads by checking navigator.serviceWorker registration.

Starting URL: https://4debcbc8.weed365-pwa.pages.dev

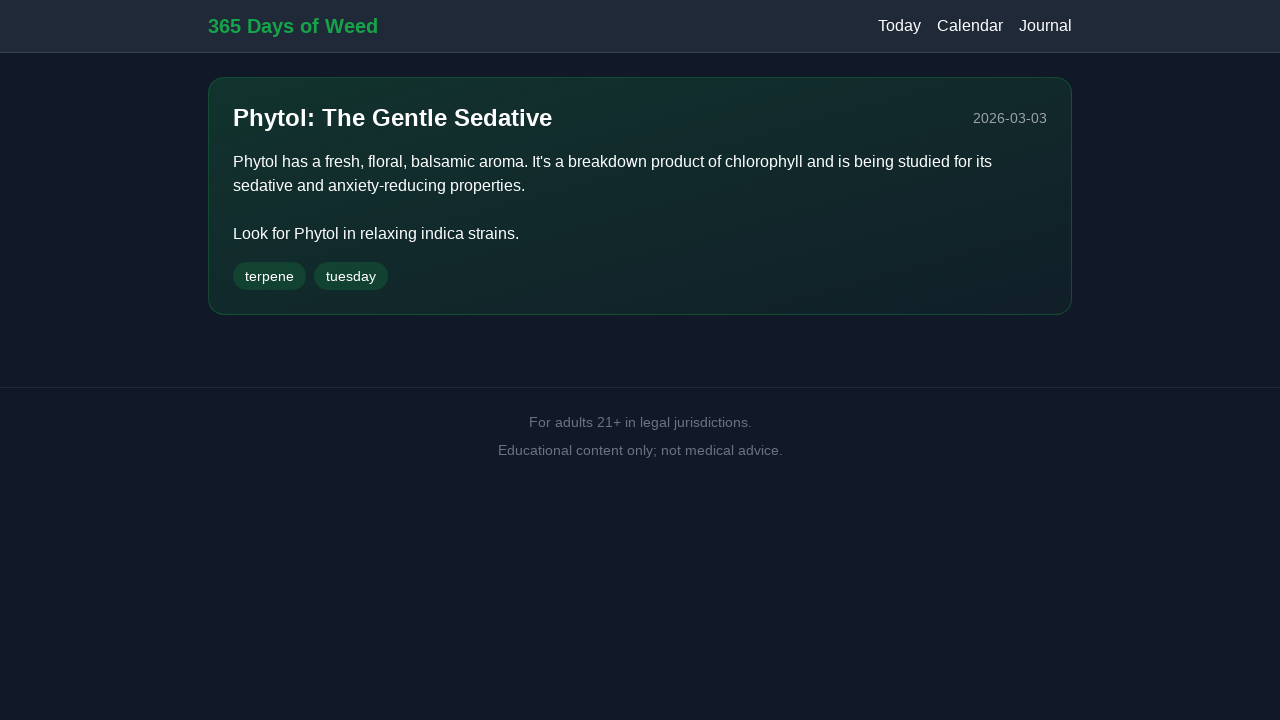

Navigated to PWA URL
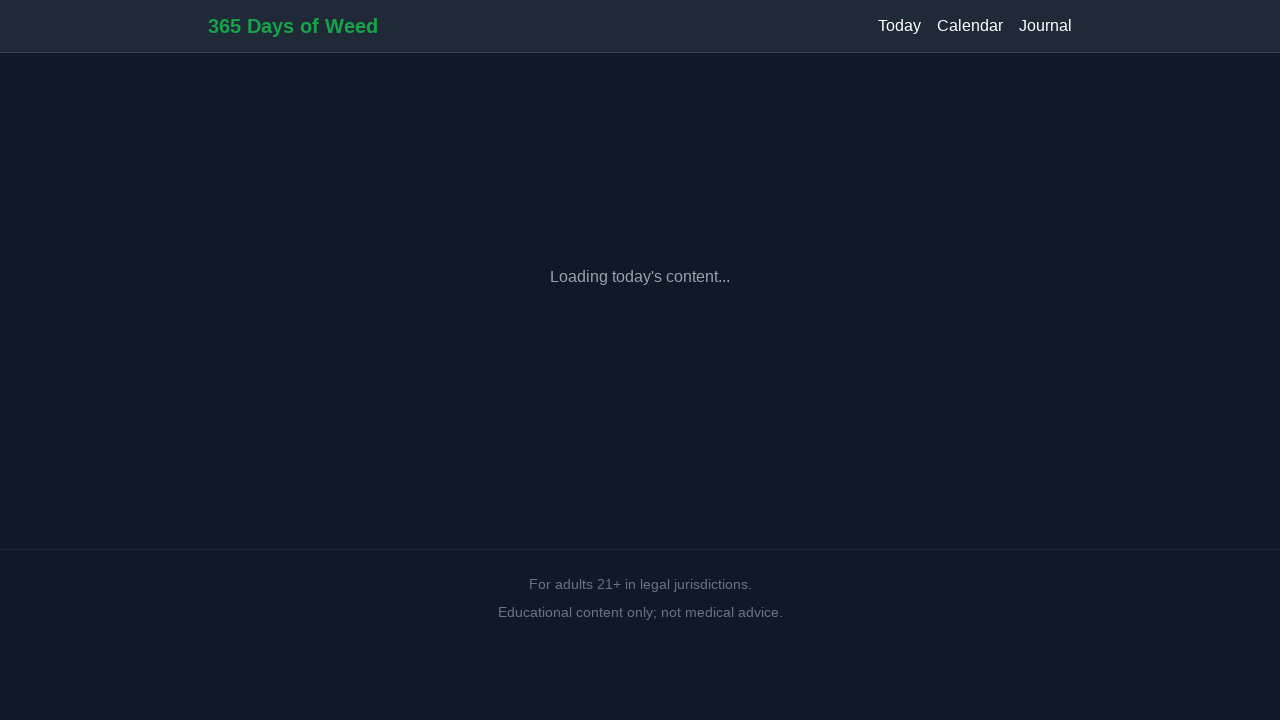

Evaluated service worker registration status
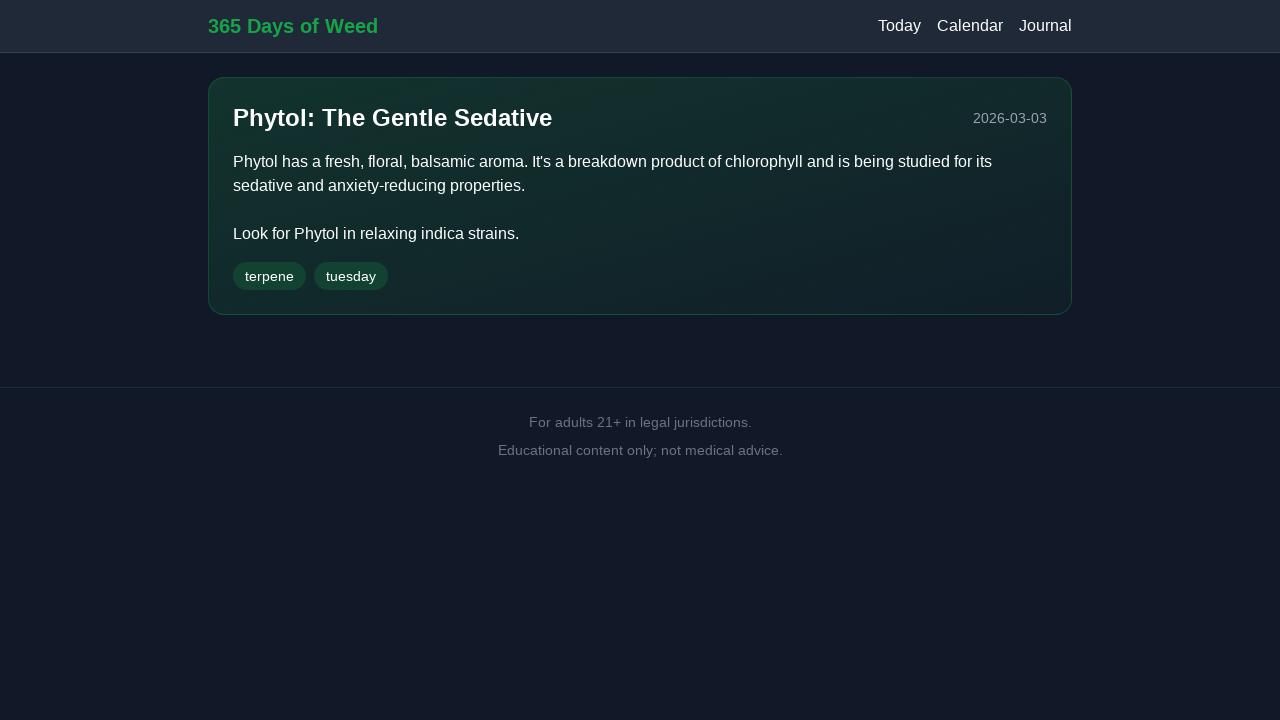

Asserted that service worker is registered
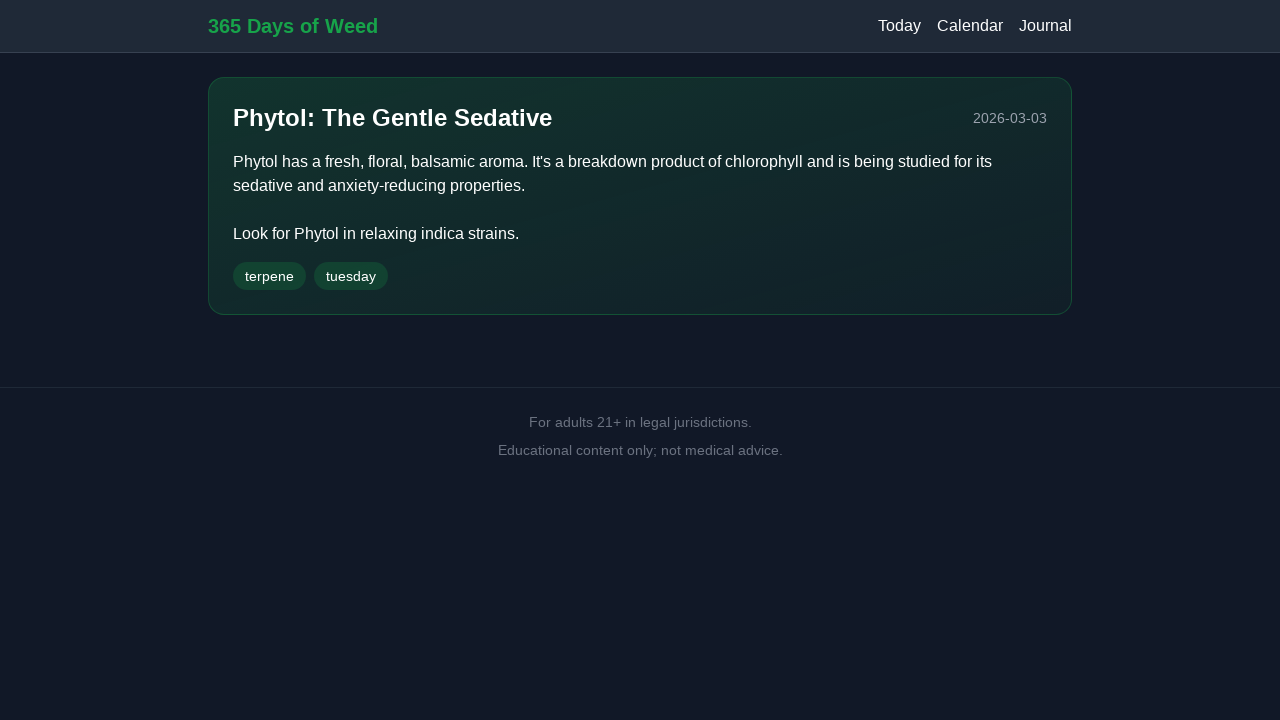

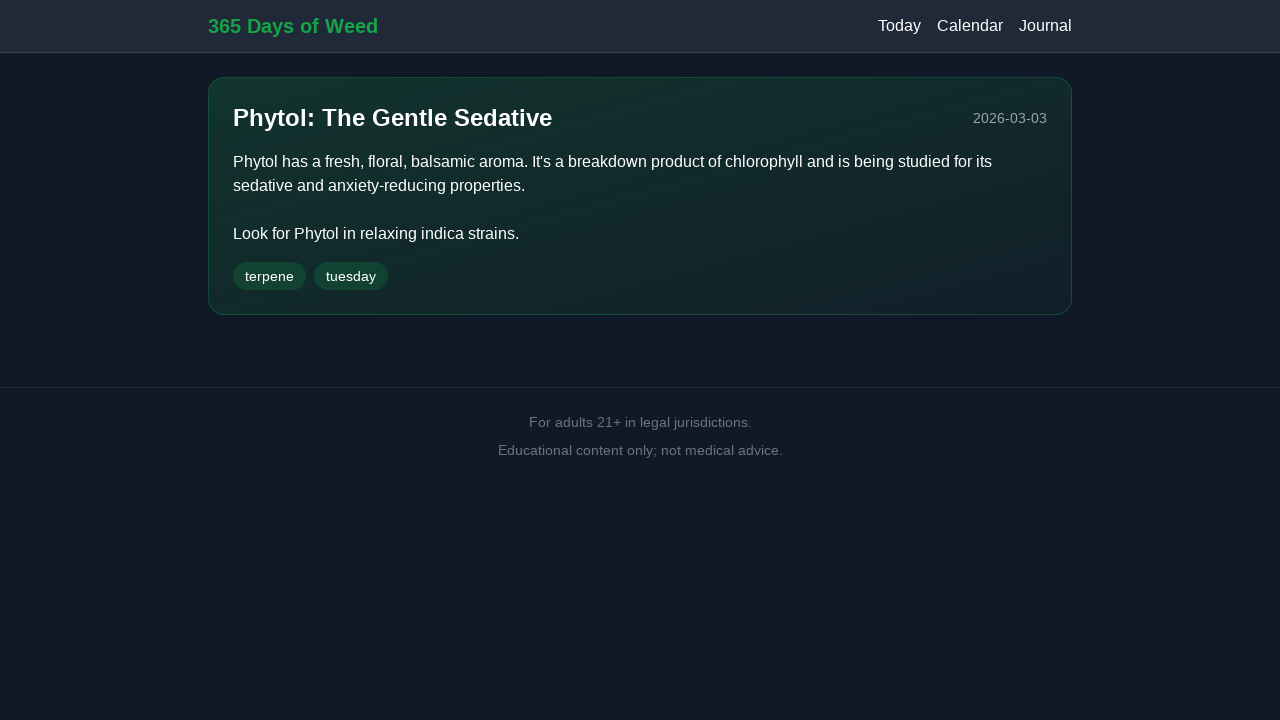